Navigates to Hacker News, verifies that posts are displayed on the page, and clicks the "More" link to navigate to the next page of posts.

Starting URL: https://news.ycombinator.com/

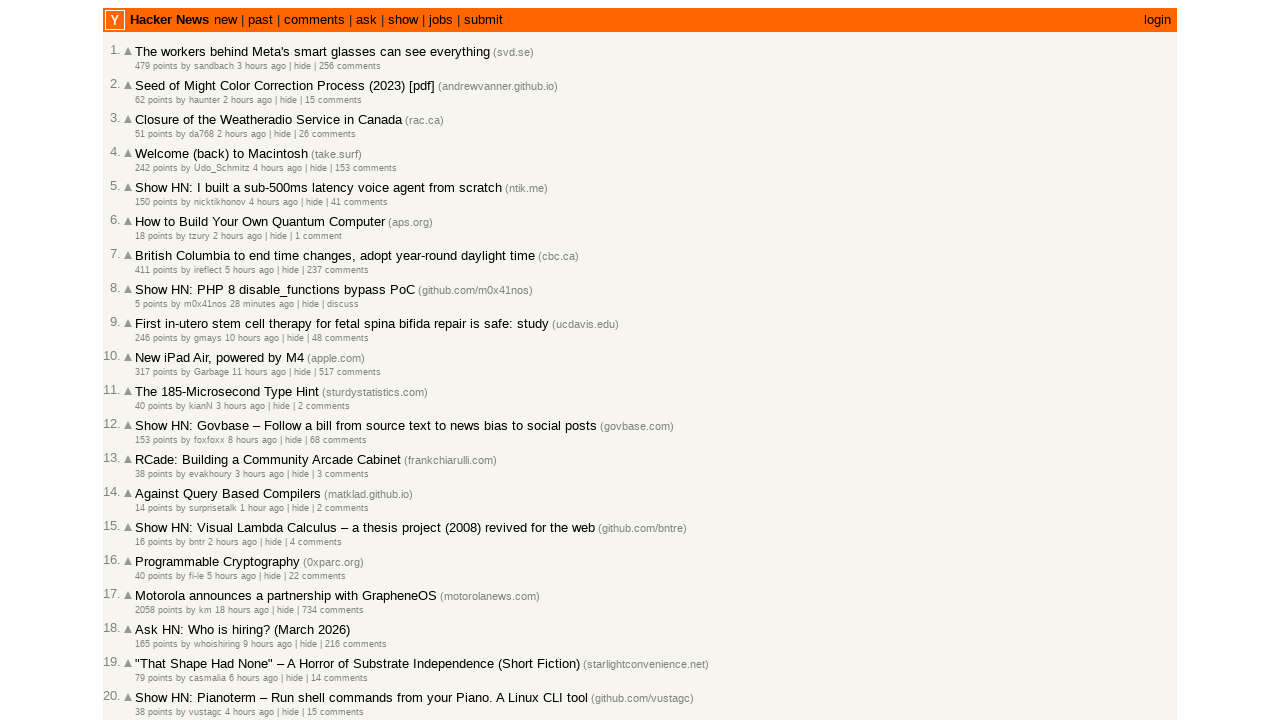

Waited for posts to load on Hacker News homepage
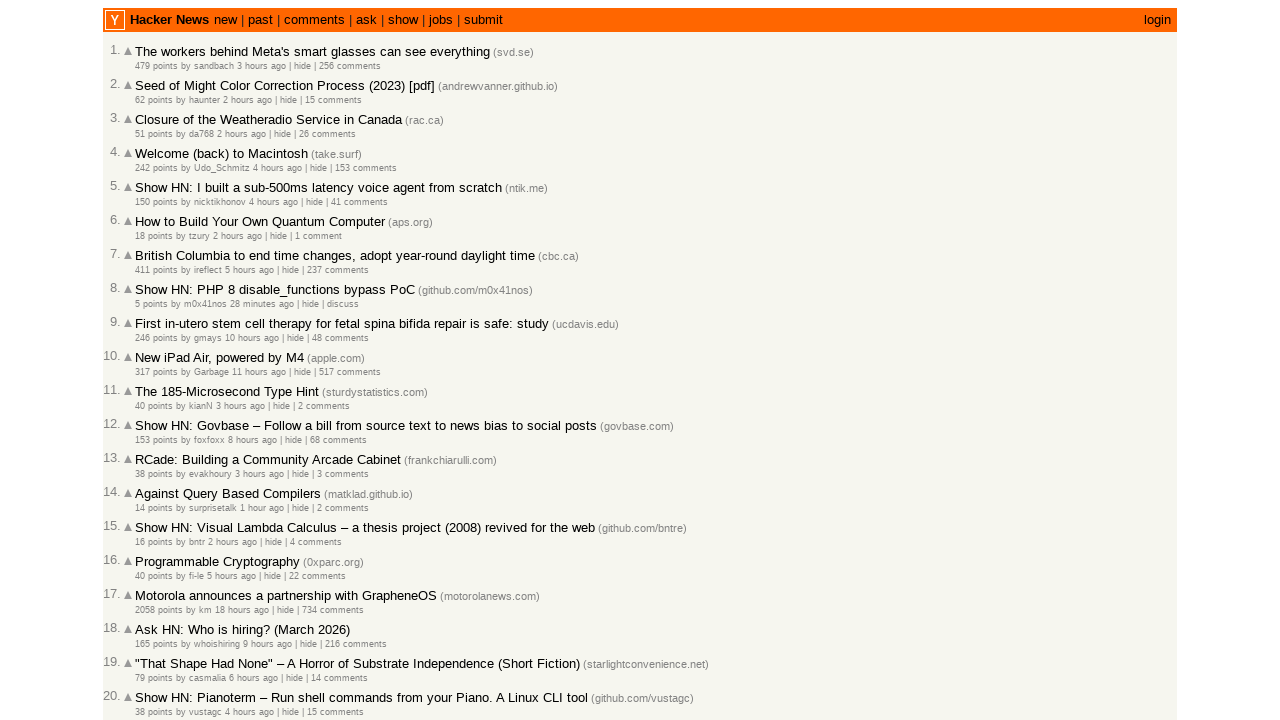

Verified that post titles are visible on the page
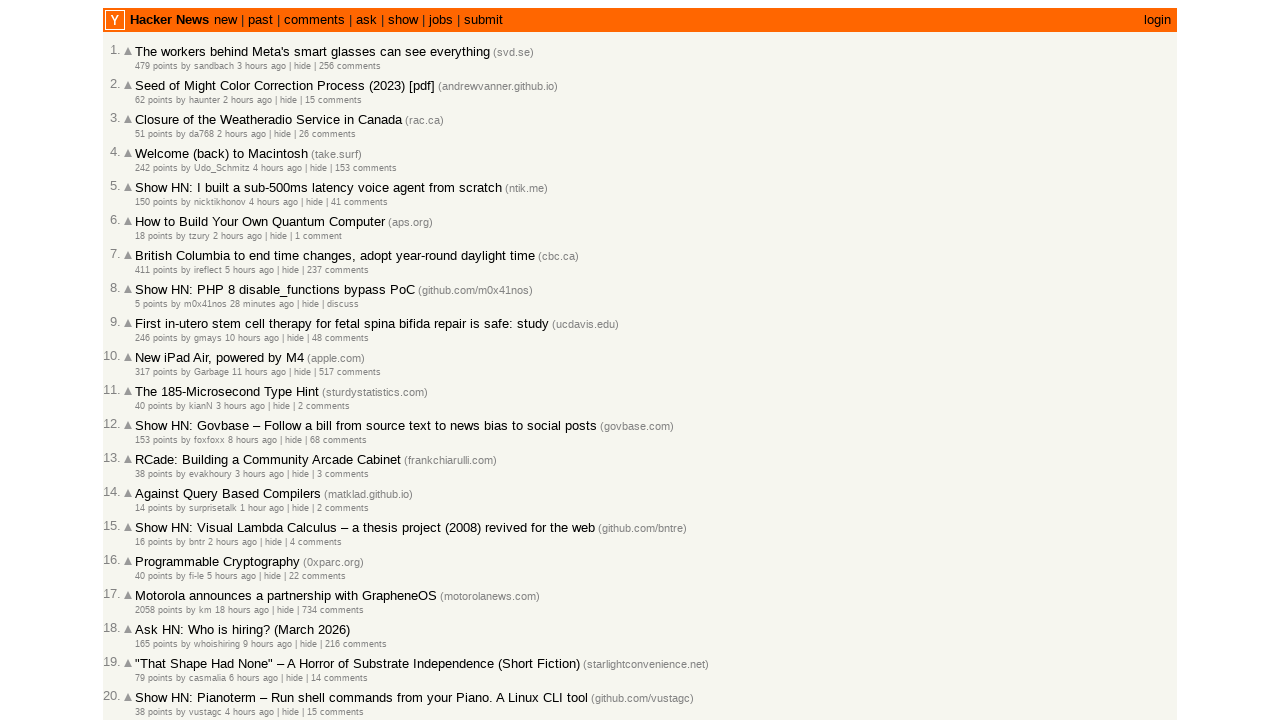

Clicked the 'More' link to navigate to the next page of posts at (149, 616) on .morelink
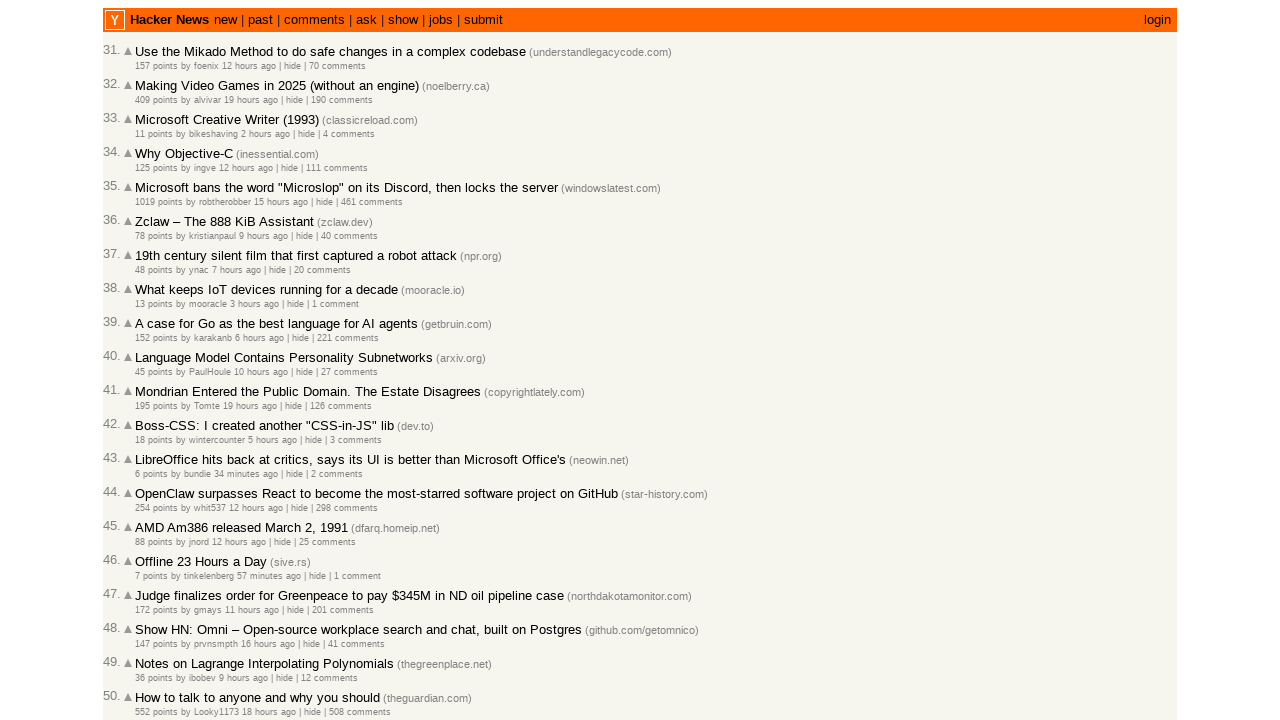

Waited for the next page of posts to load
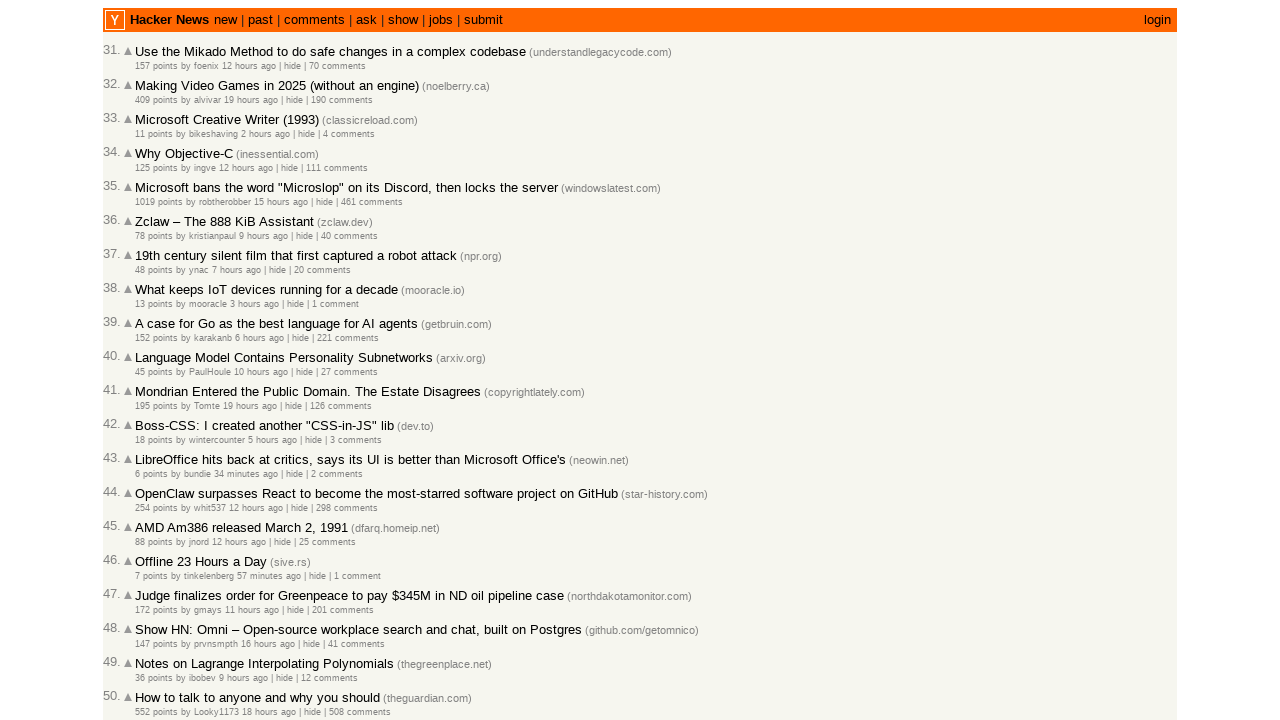

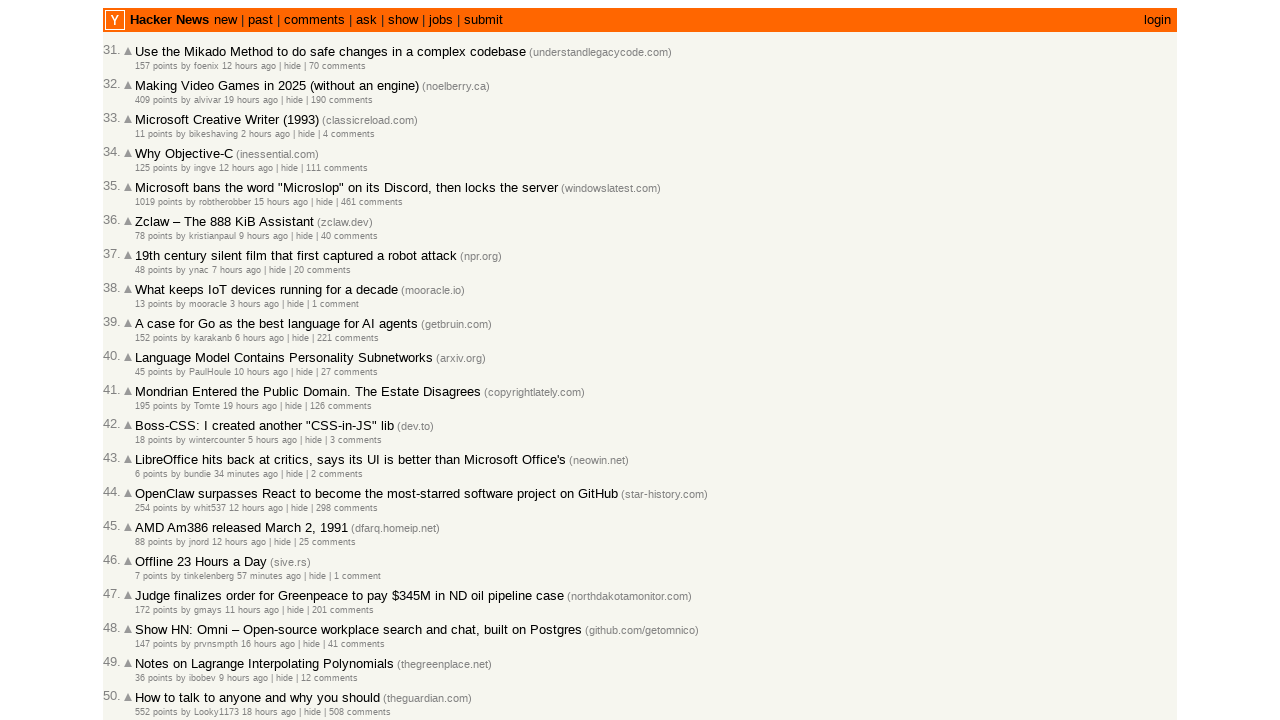